Tests right-click context menu appearance

Starting URL: https://bonigarcia.dev/selenium-webdriver-java/dropdown-menu.html

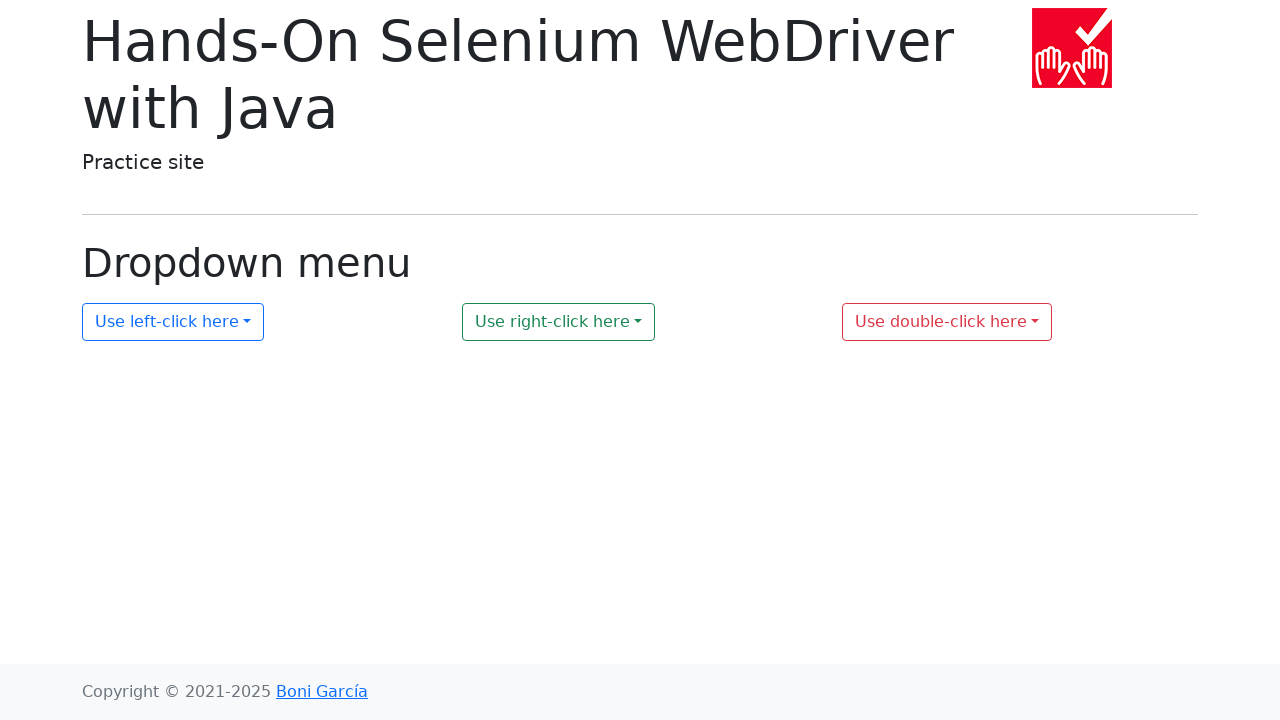

Right-clicked the dropdown menu button at (559, 322) on xpath=//button[@id='my-dropdown-2']
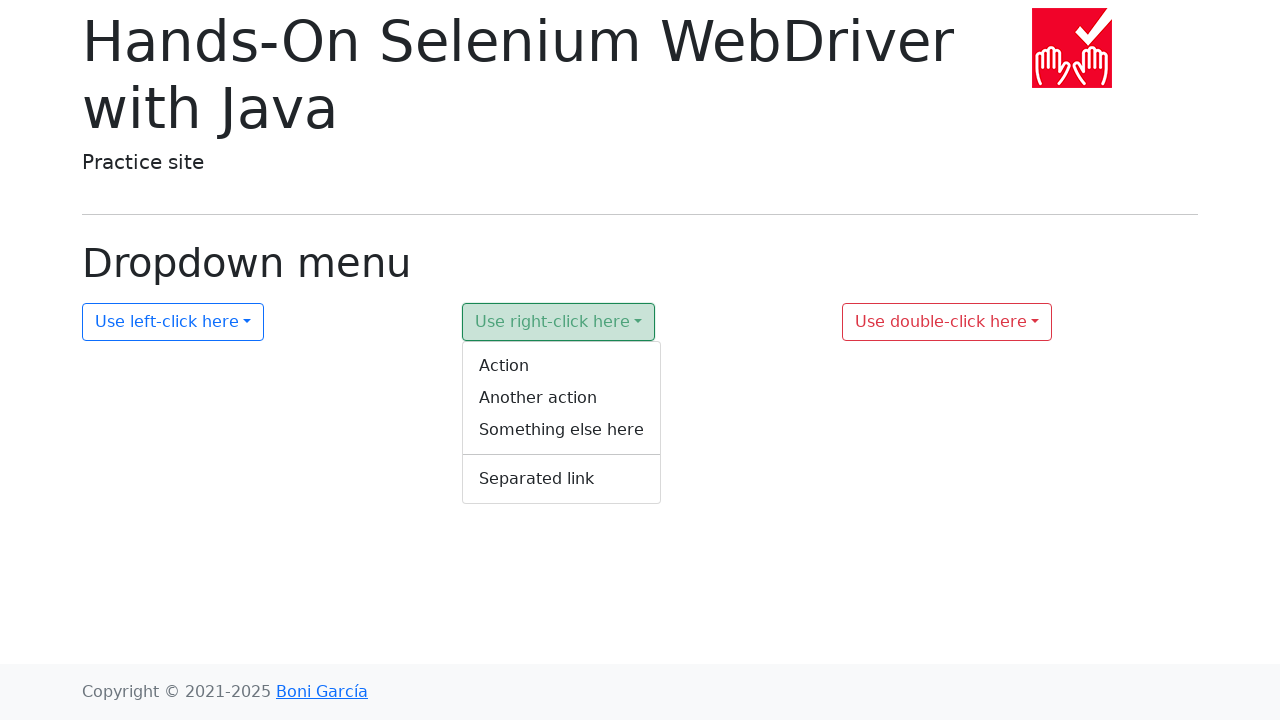

Verified context menu is visible
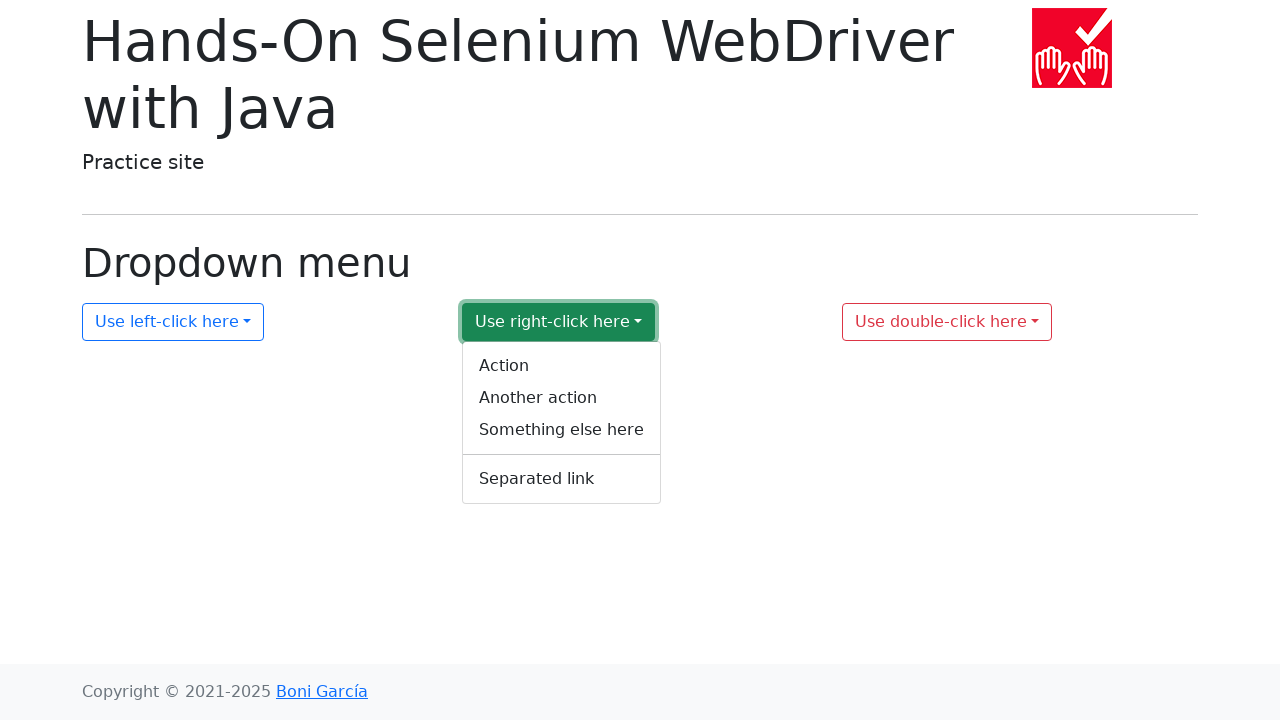

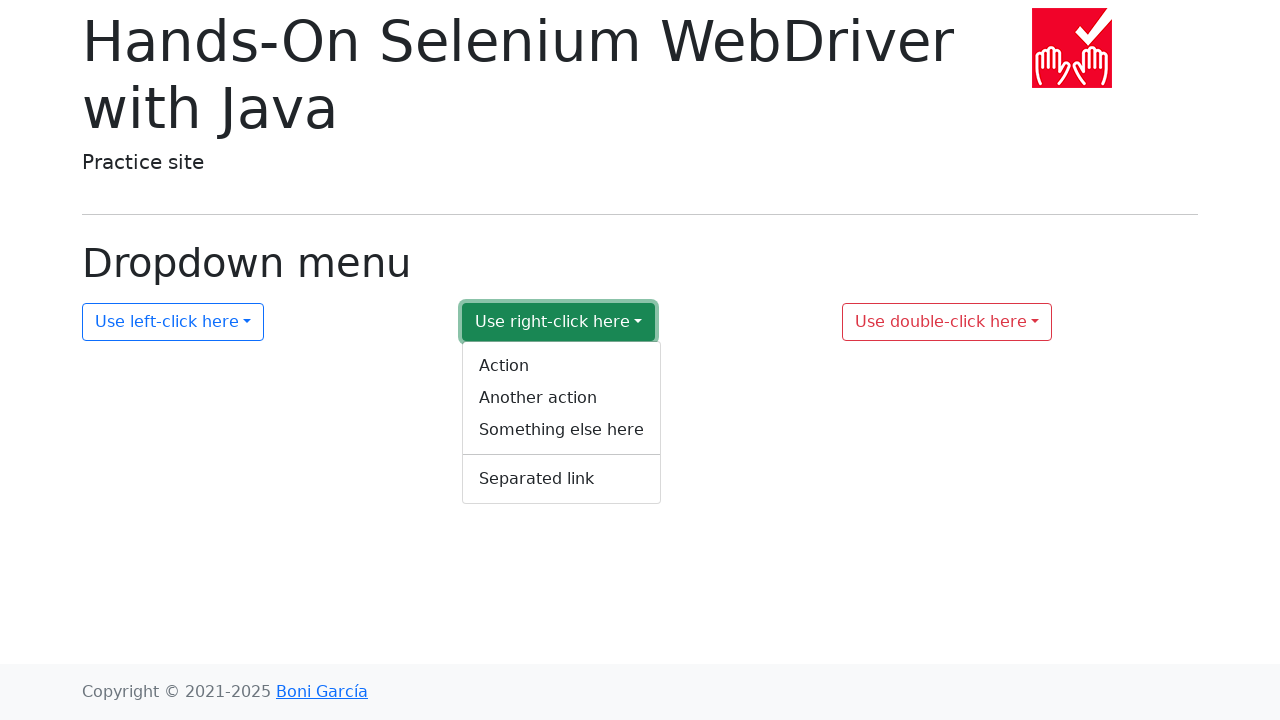